Tests clicking on an element that looks like a button by navigating to the appropriate tab and clicking it

Starting URL: https://www.qa-practice.com/elements/button/simple

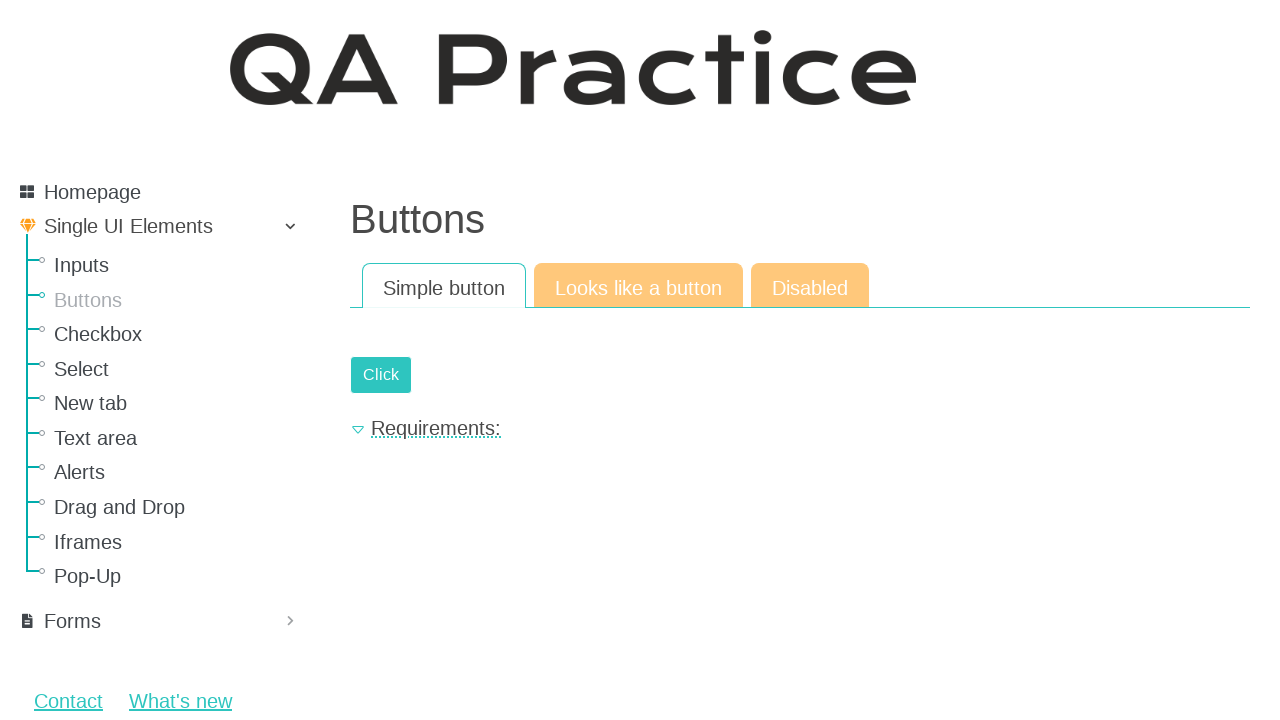

Located all tabs in the tabs container
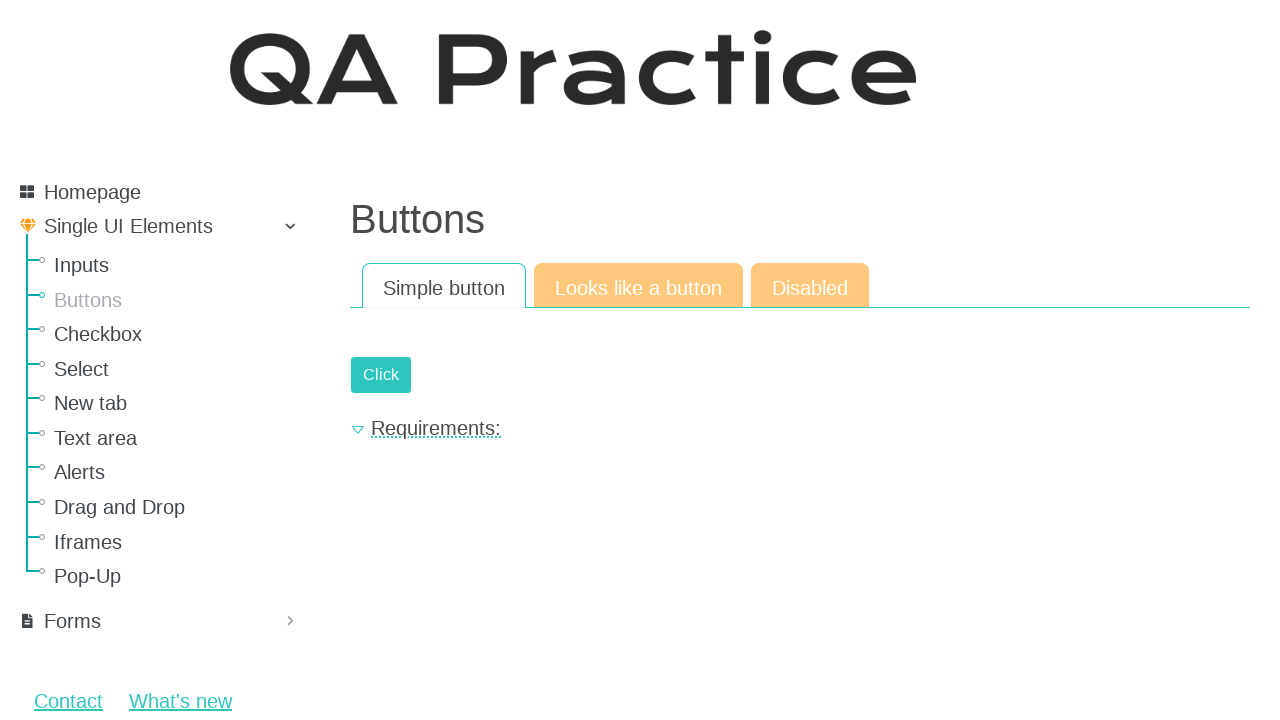

Selected the second tab (Looks like a button)
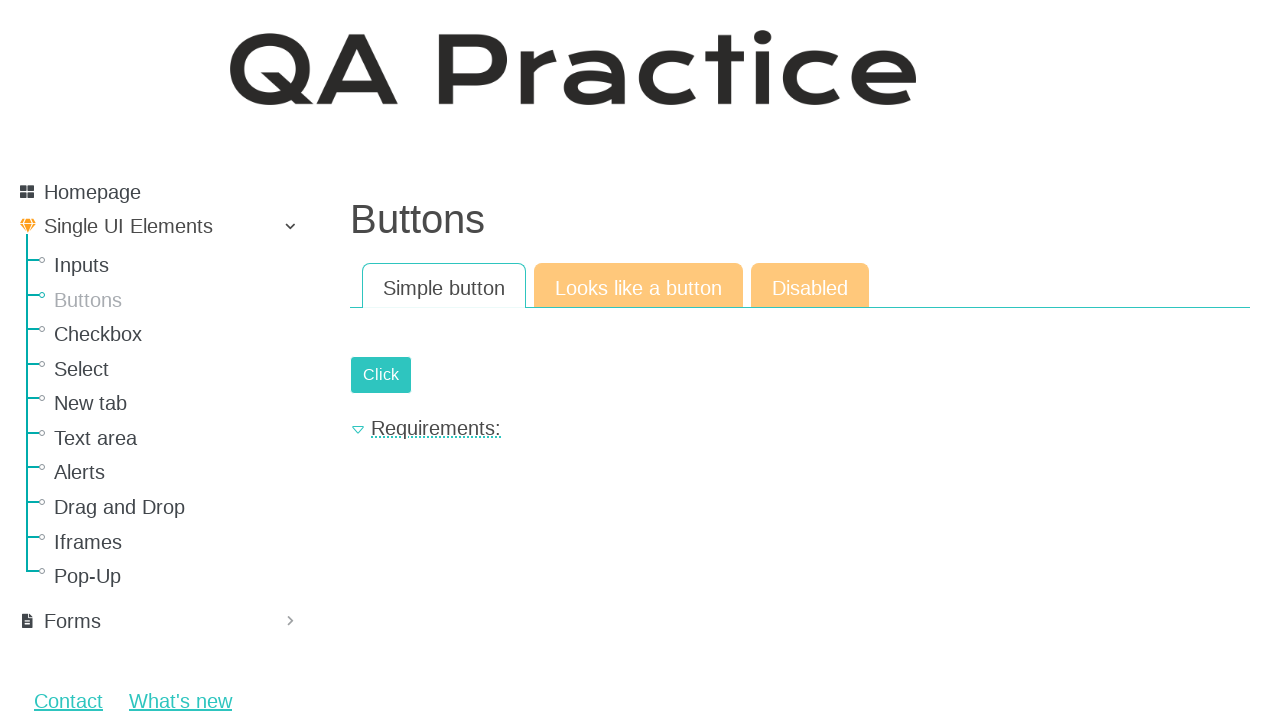

Clicked on the Looks like a button tab at (638, 285) on .tabs >> li >> nth=1
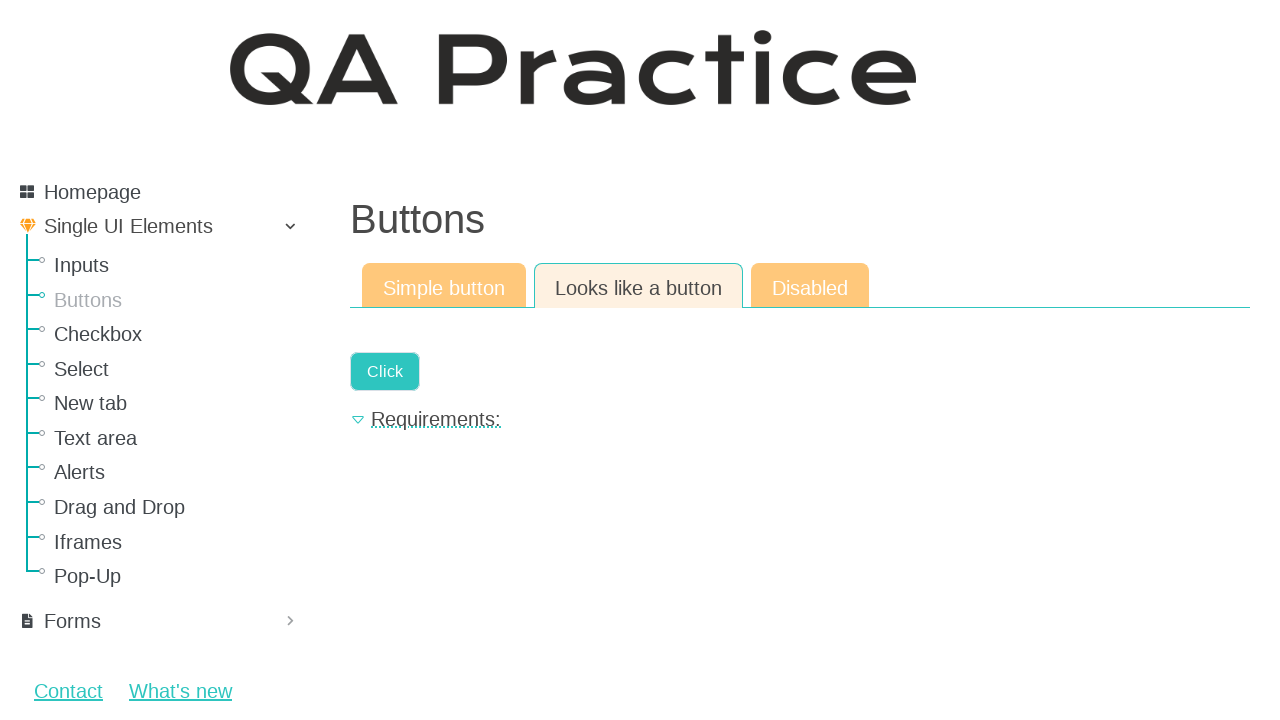

Clicked on the element that looks like a button at (385, 372) on .a-button
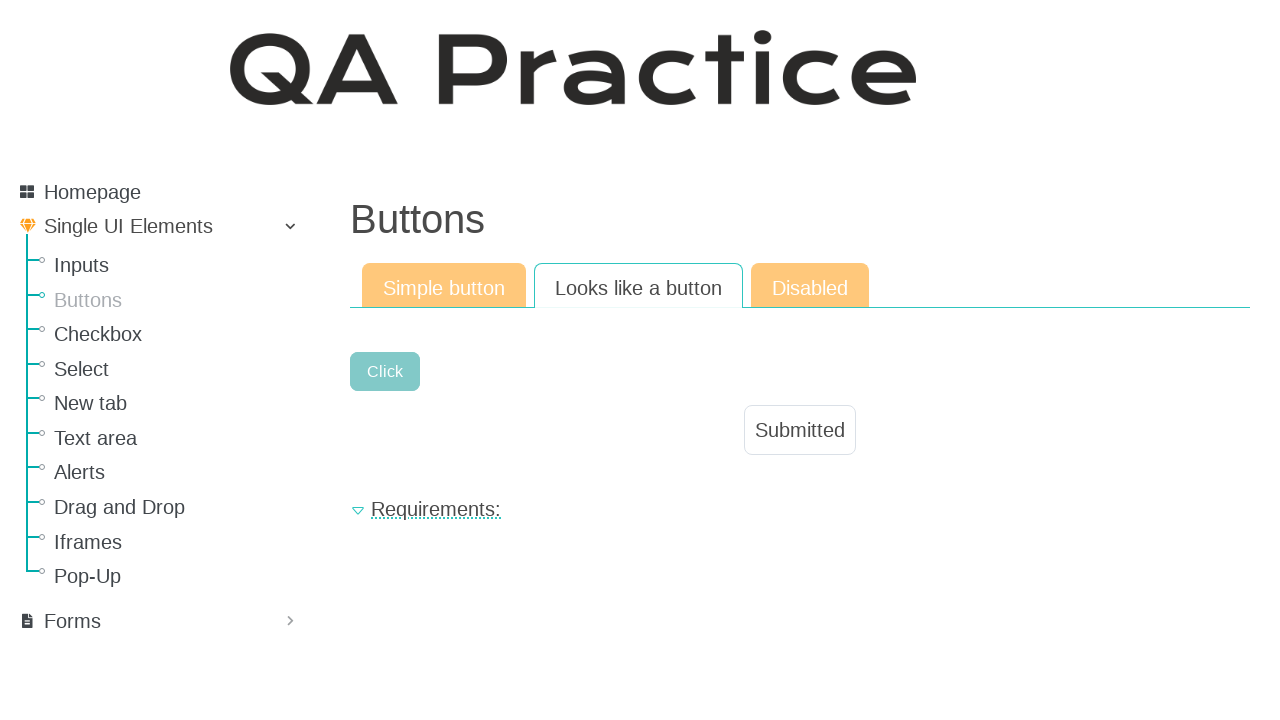

Verified submission result message appeared
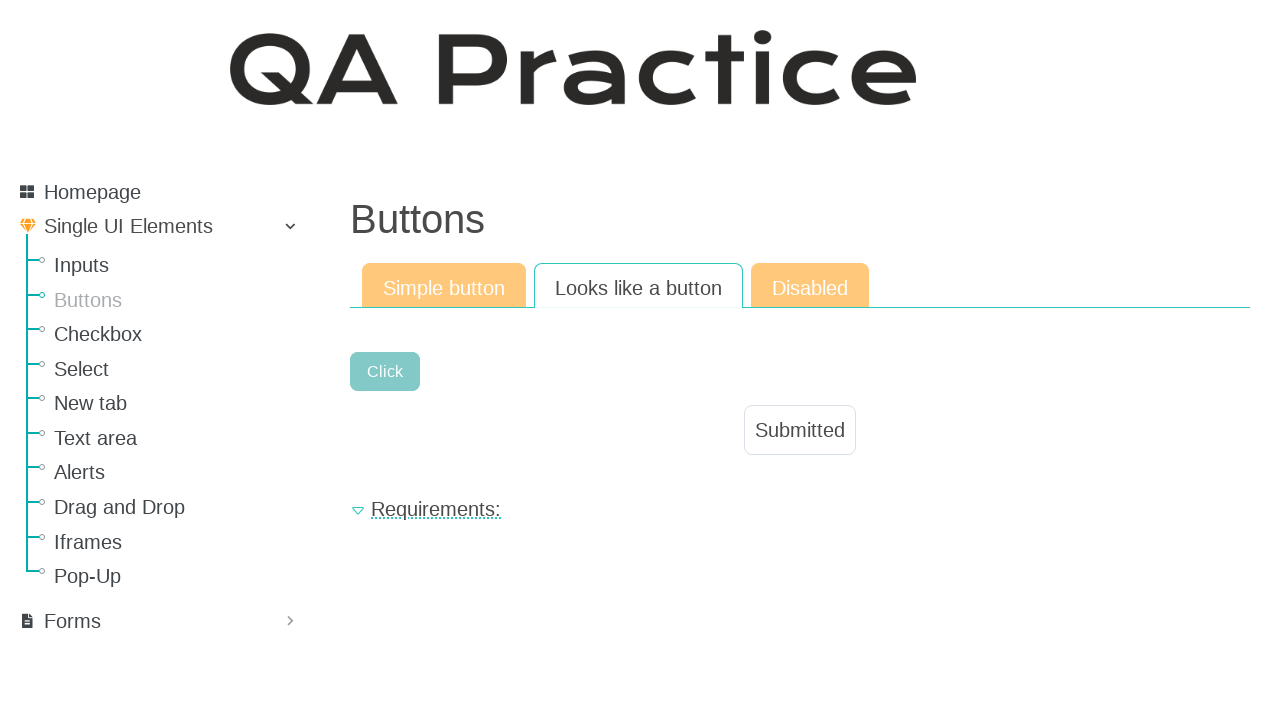

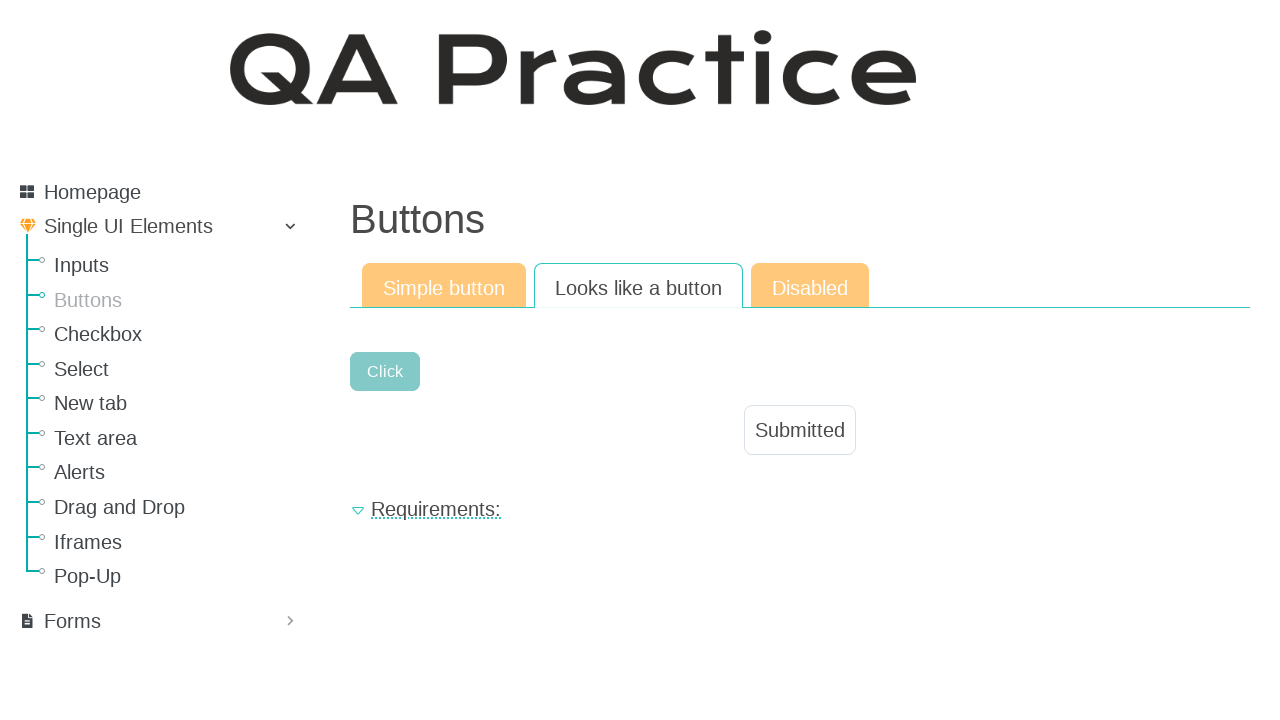